Tests drag and drop functionality by dragging a slider handle element horizontally

Starting URL: https://omayo.blogspot.com/p/page3.html

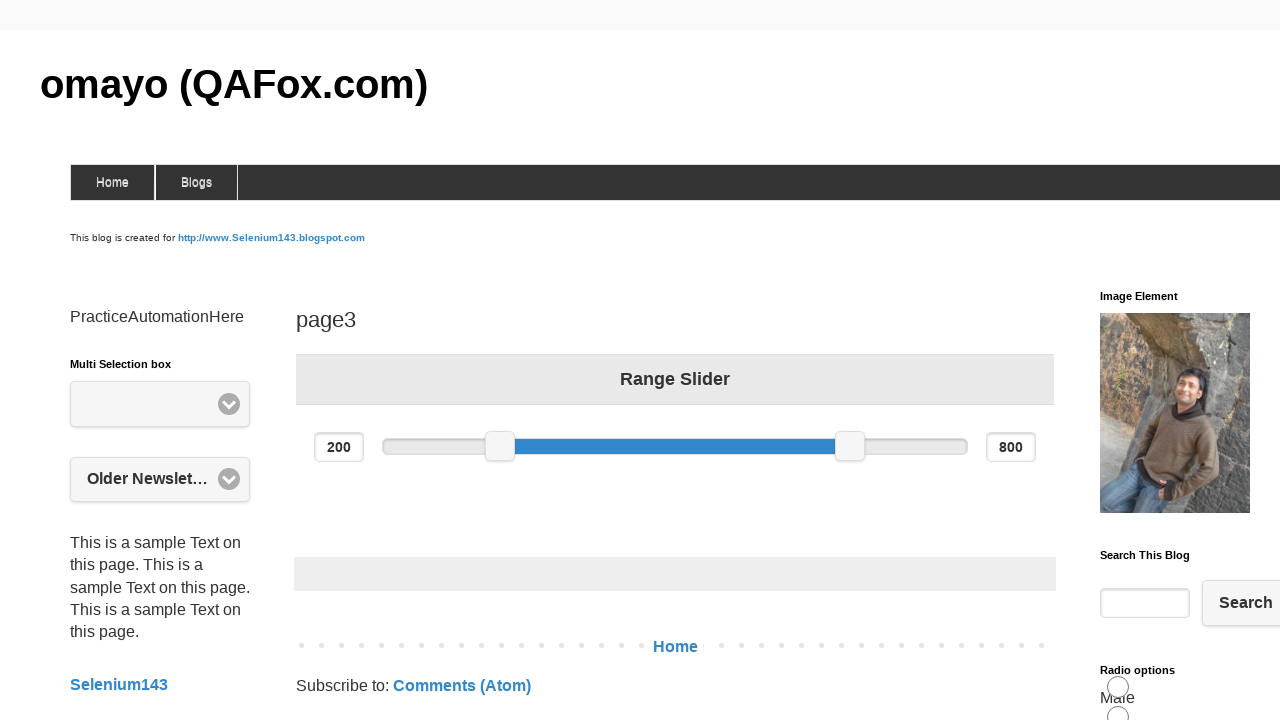

Waited for slider handle element to be visible
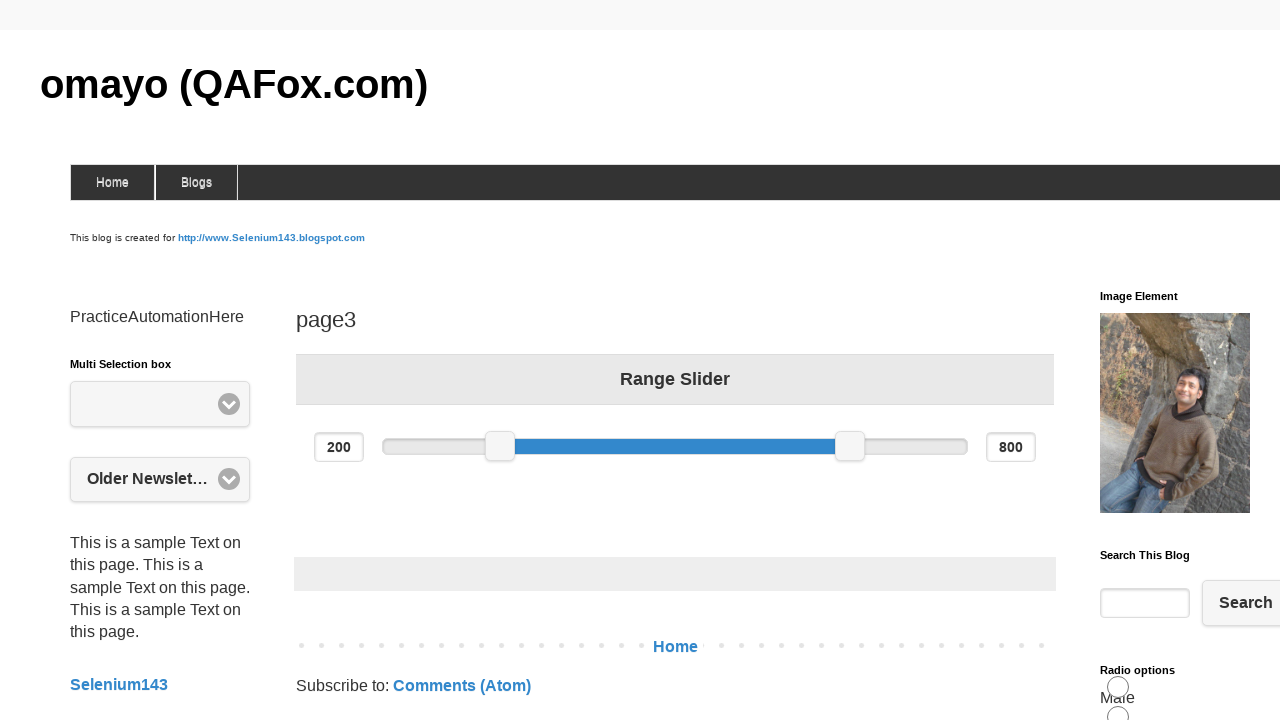

Located the slider handle element
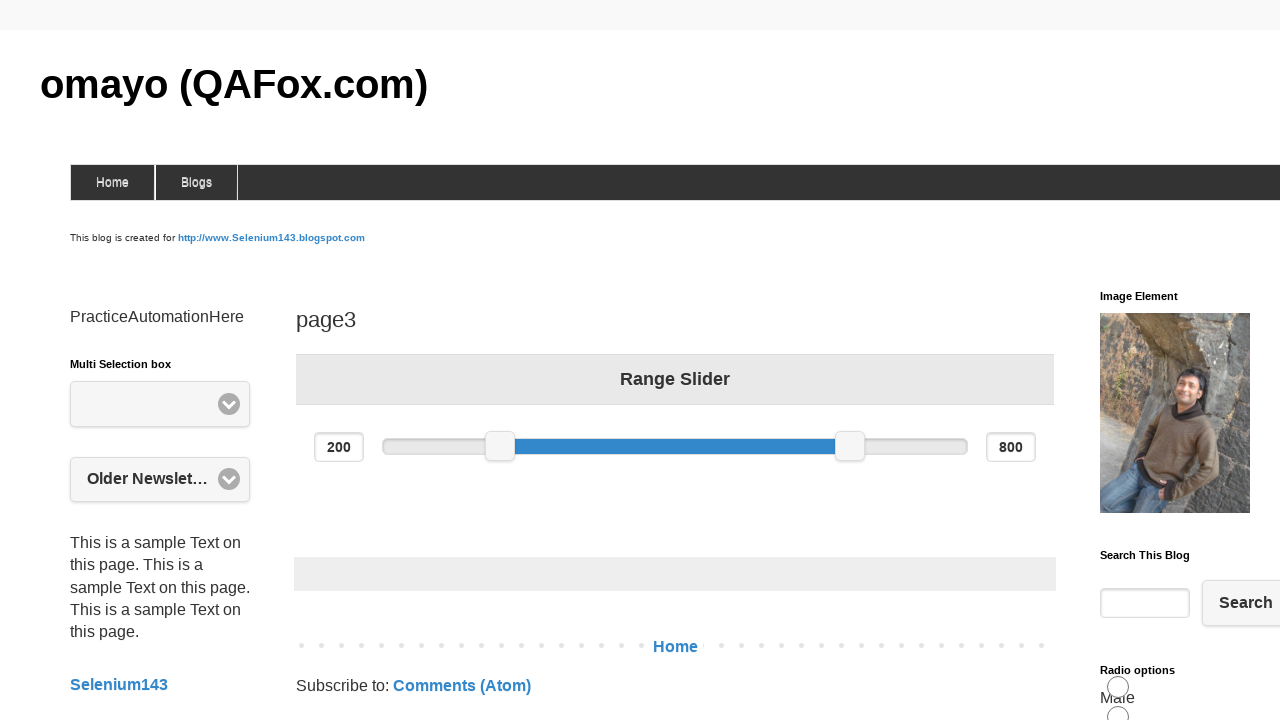

Retrieved bounding box coordinates of slider handle
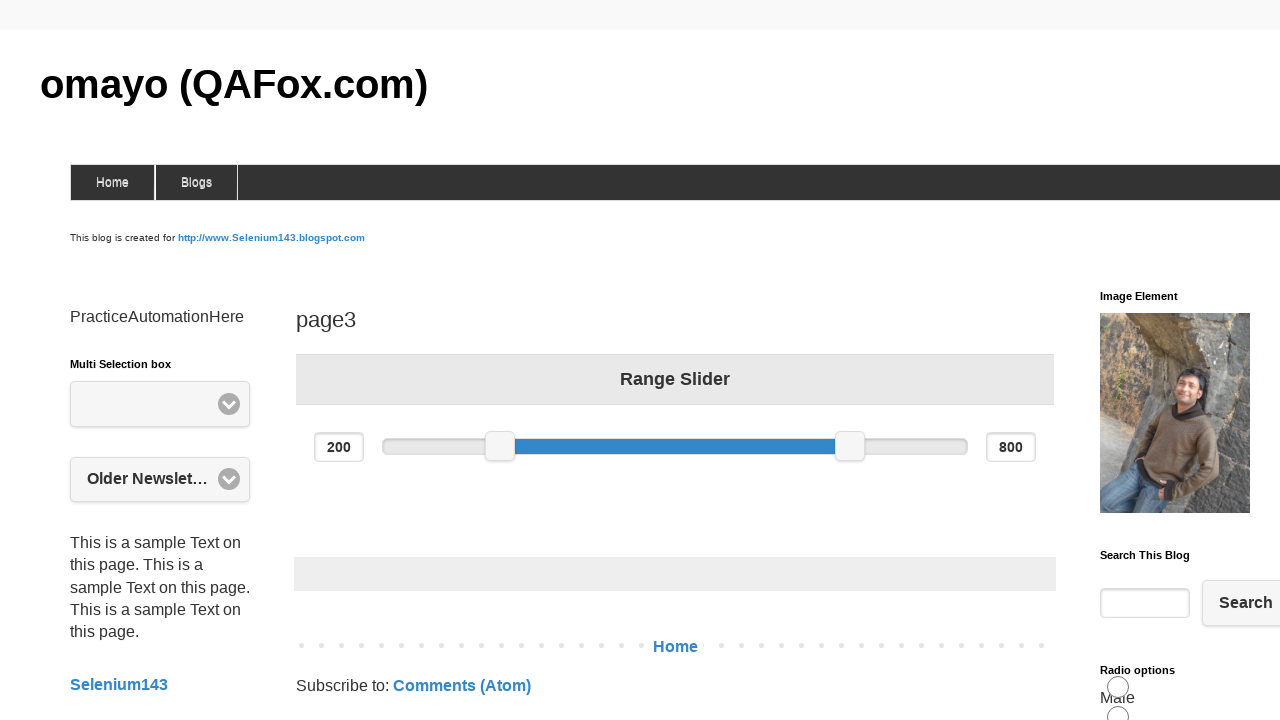

Moved mouse to center of slider handle at (500, 446)
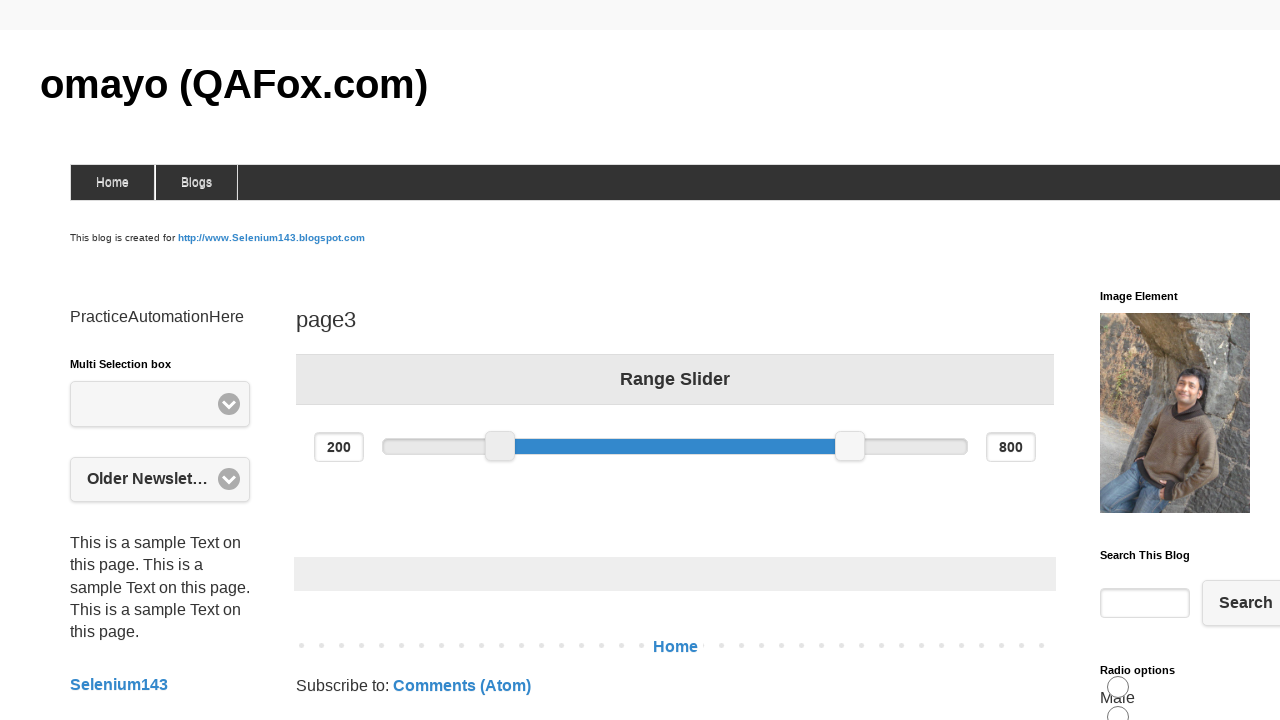

Pressed mouse button down on slider handle at (500, 446)
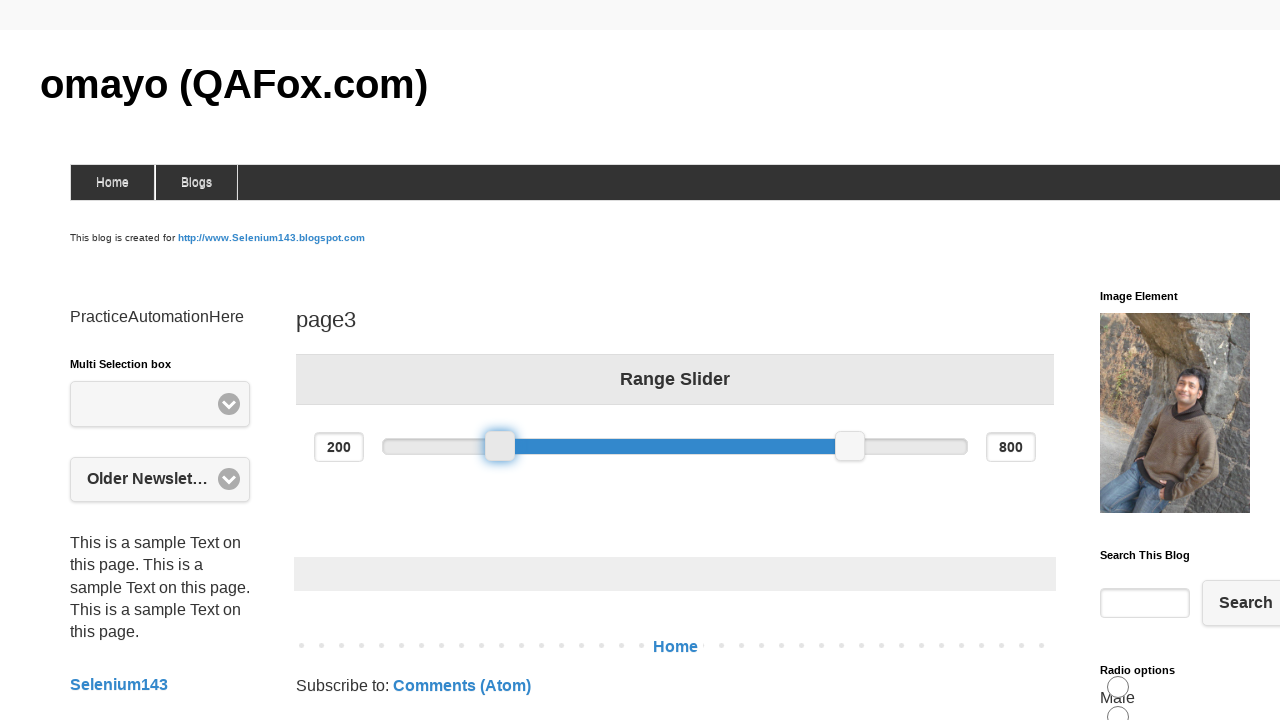

Dragged slider handle 150 pixels to the right at (650, 446)
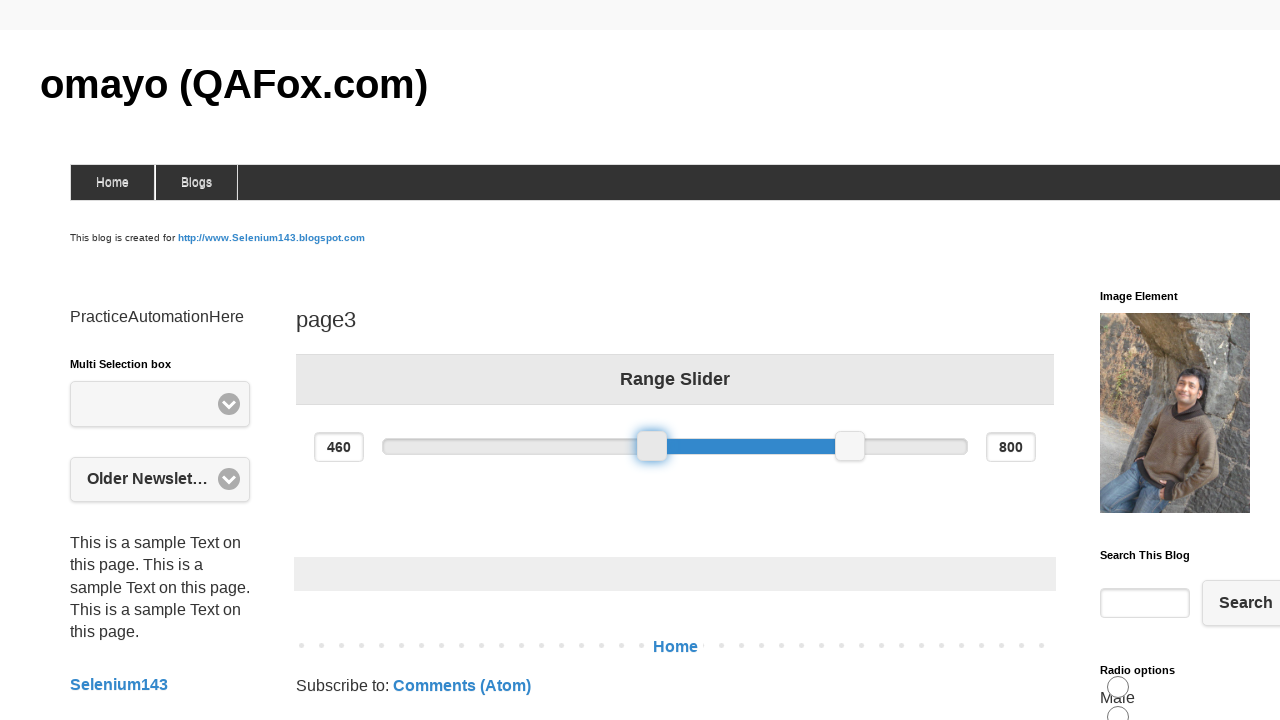

Released mouse button to complete drag and drop operation at (650, 446)
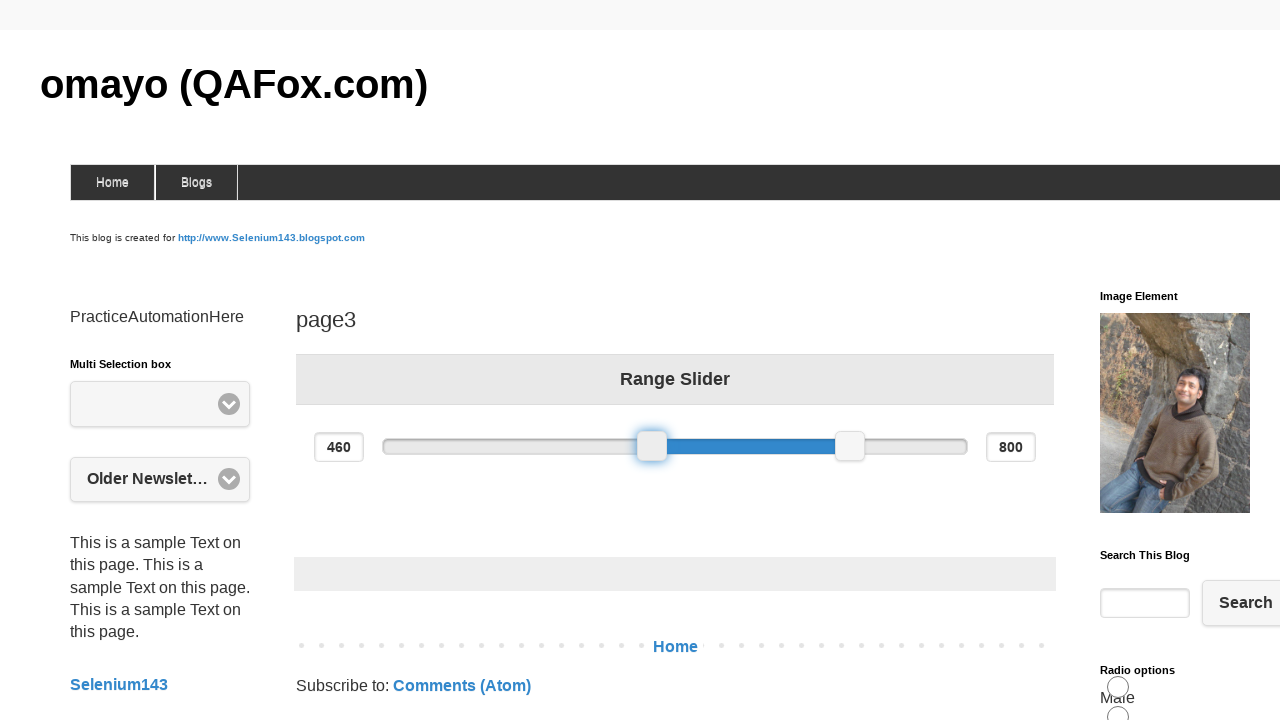

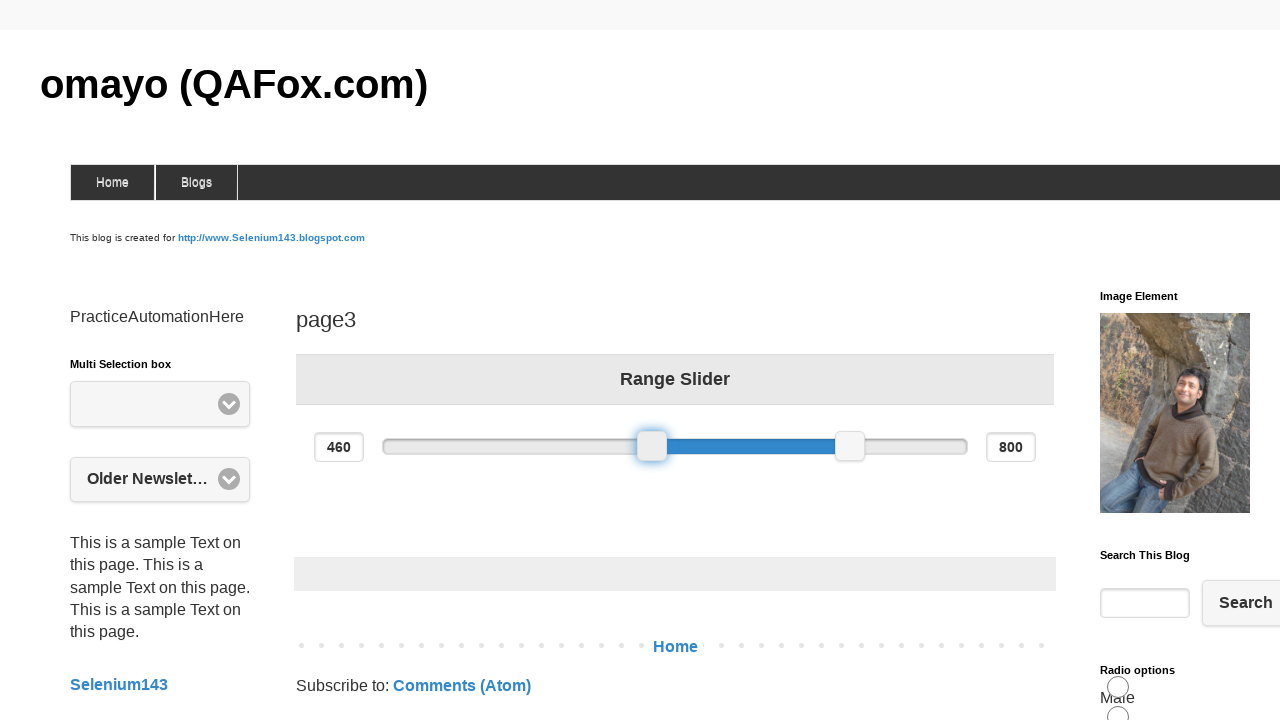